Navigates to a GitHub profile page and performs page refreshes to verify the page can be reloaded successfully

Starting URL: https://github.com/anupzpt

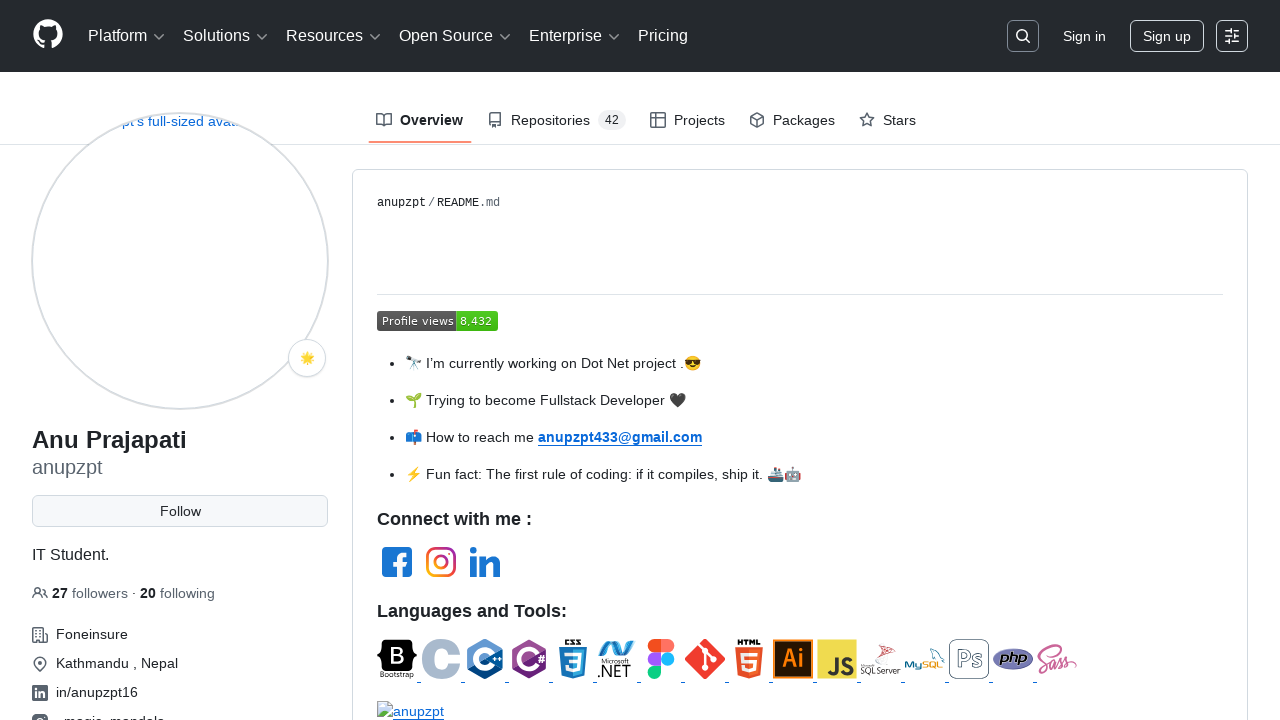

Waited for GitHub profile avatar to load
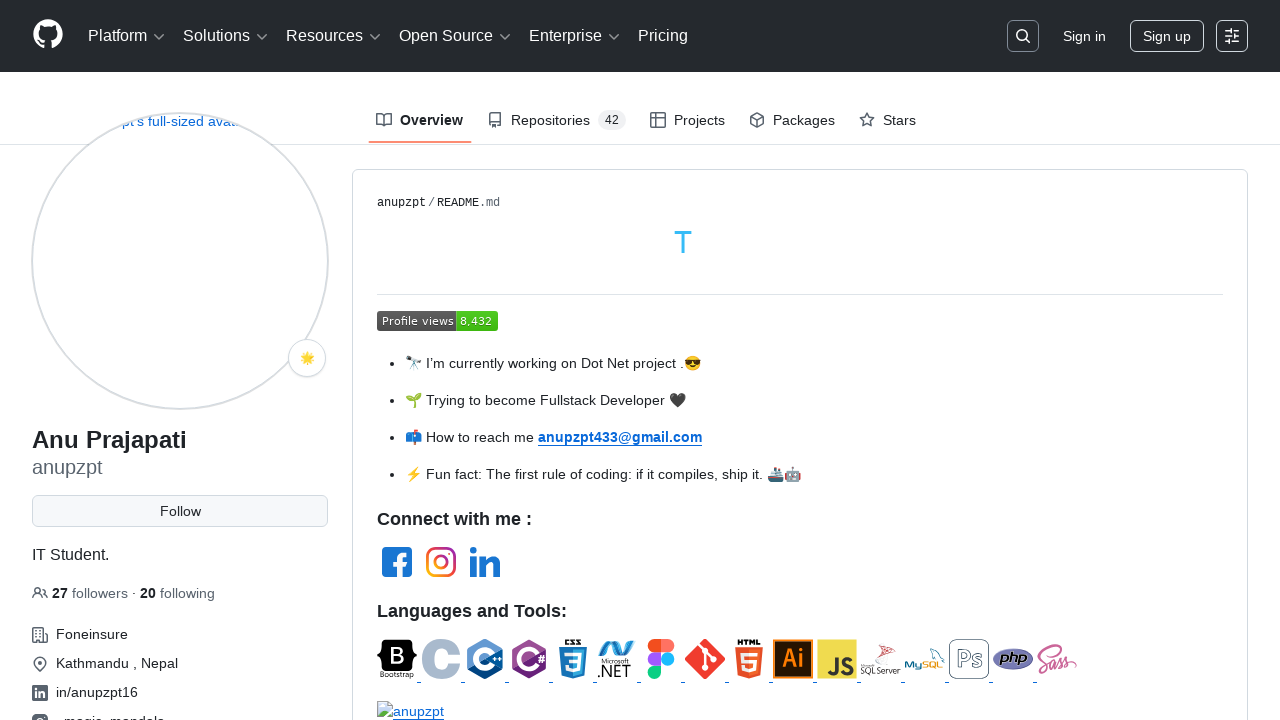

Performed first page reload
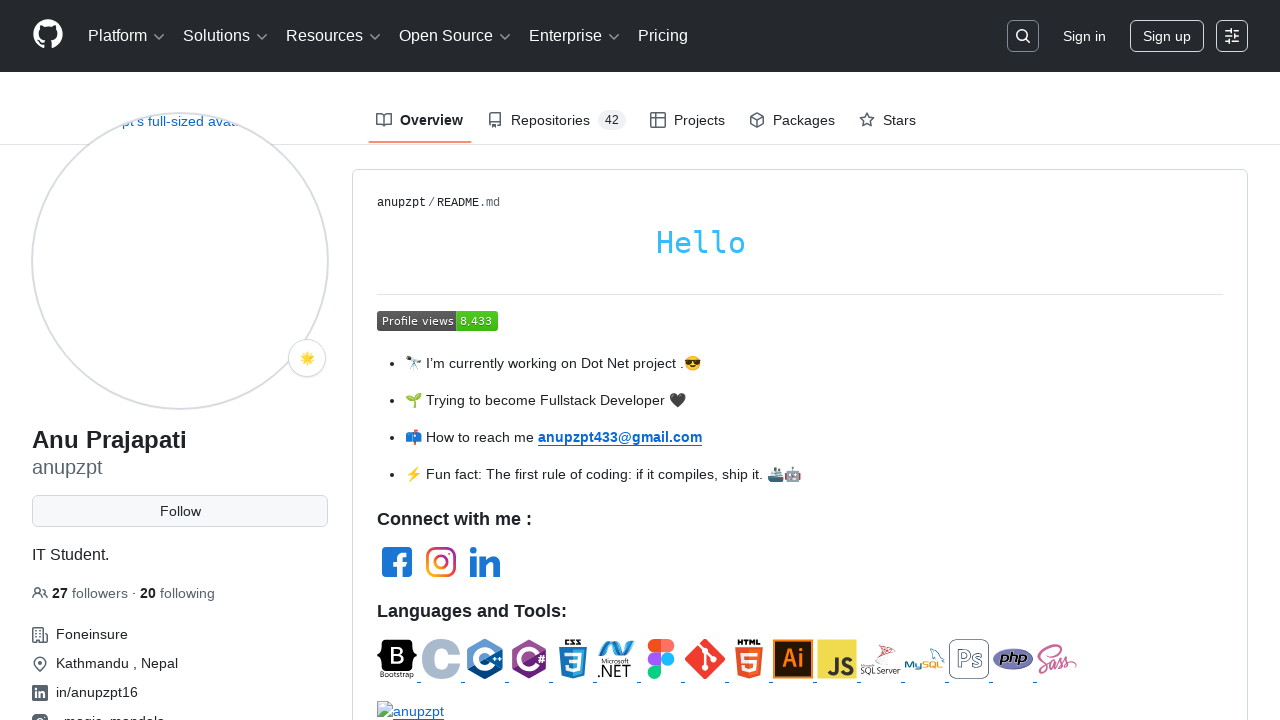

Waited for DOM content to load after first reload
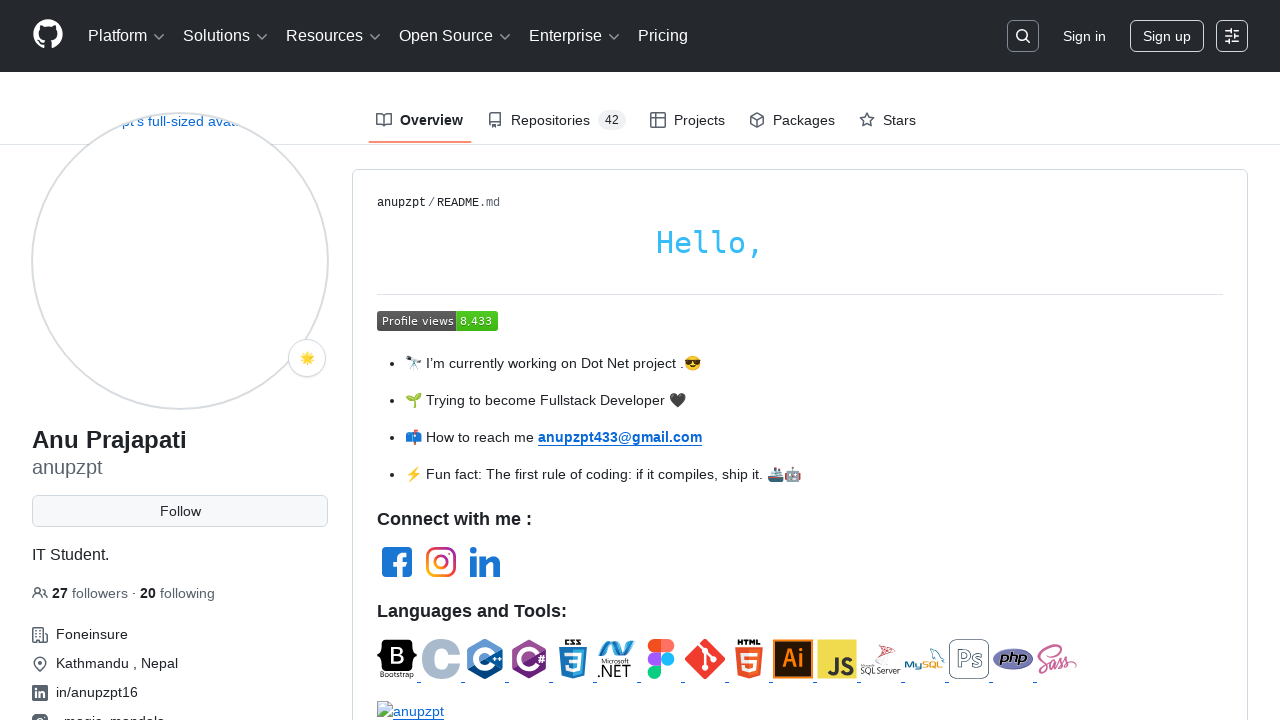

Performed second page reload
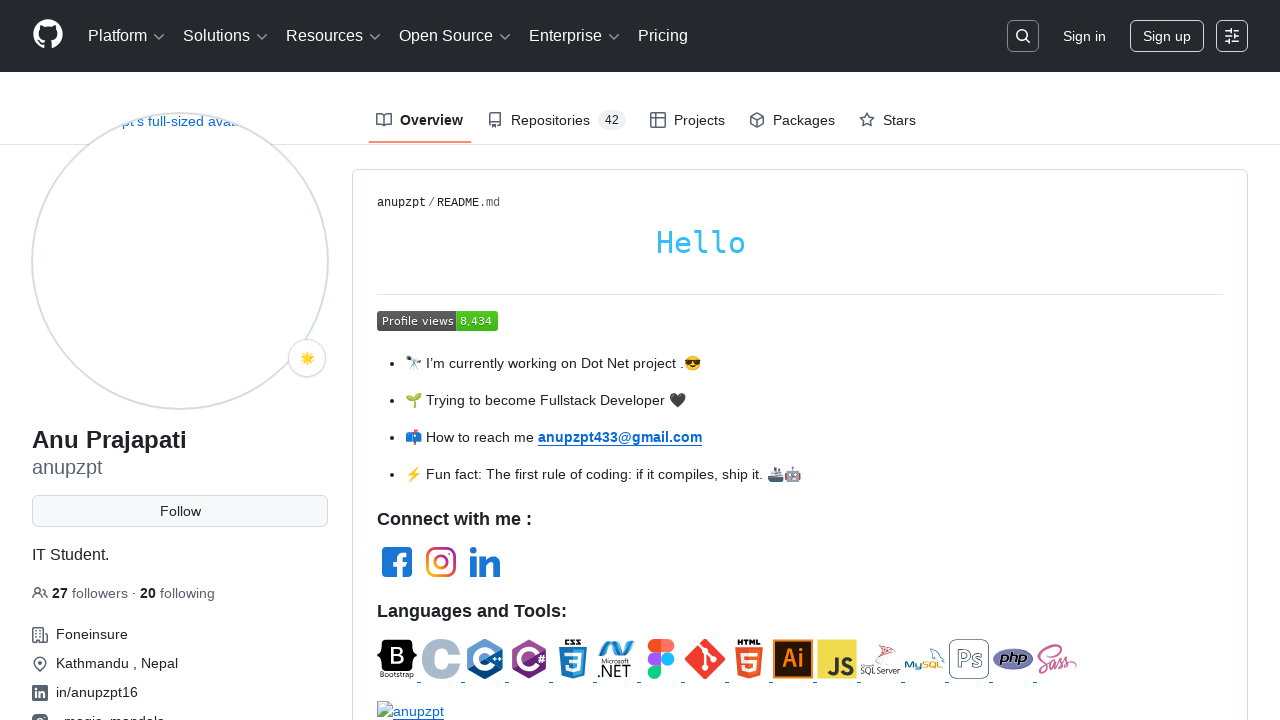

Waited for DOM content to load after second reload
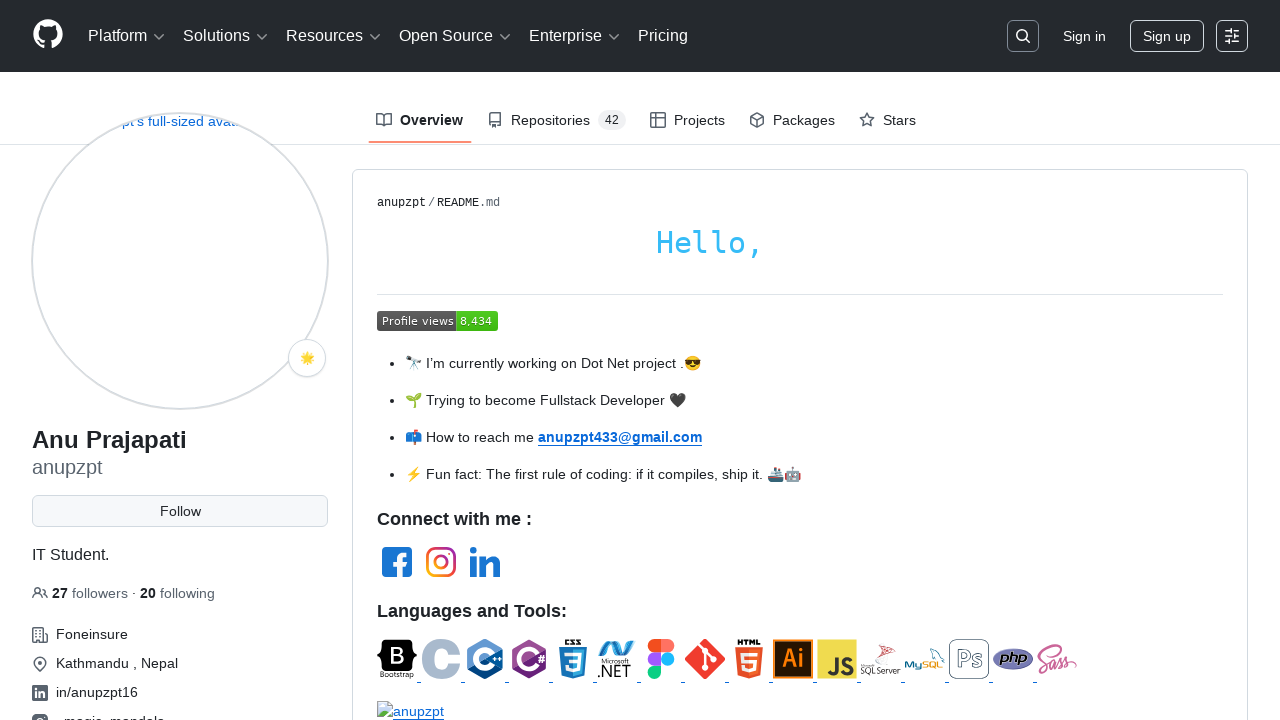

Performed third page reload
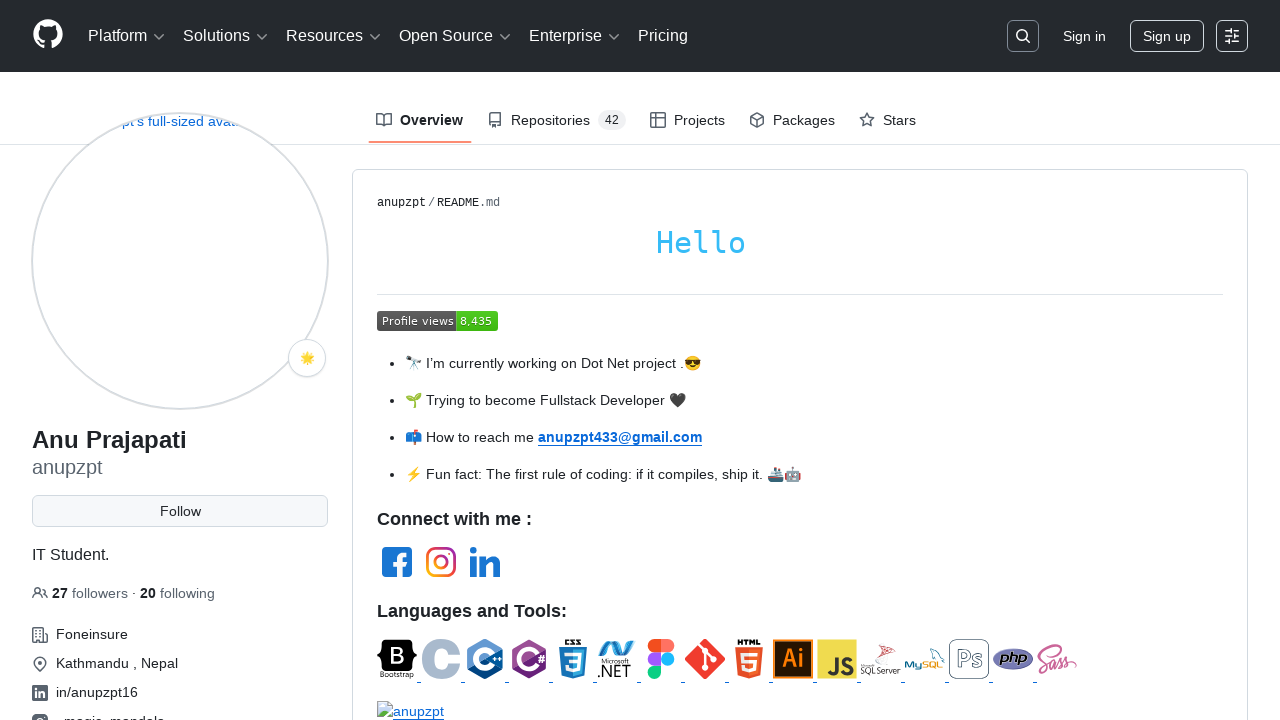

Waited for DOM content to load after third reload
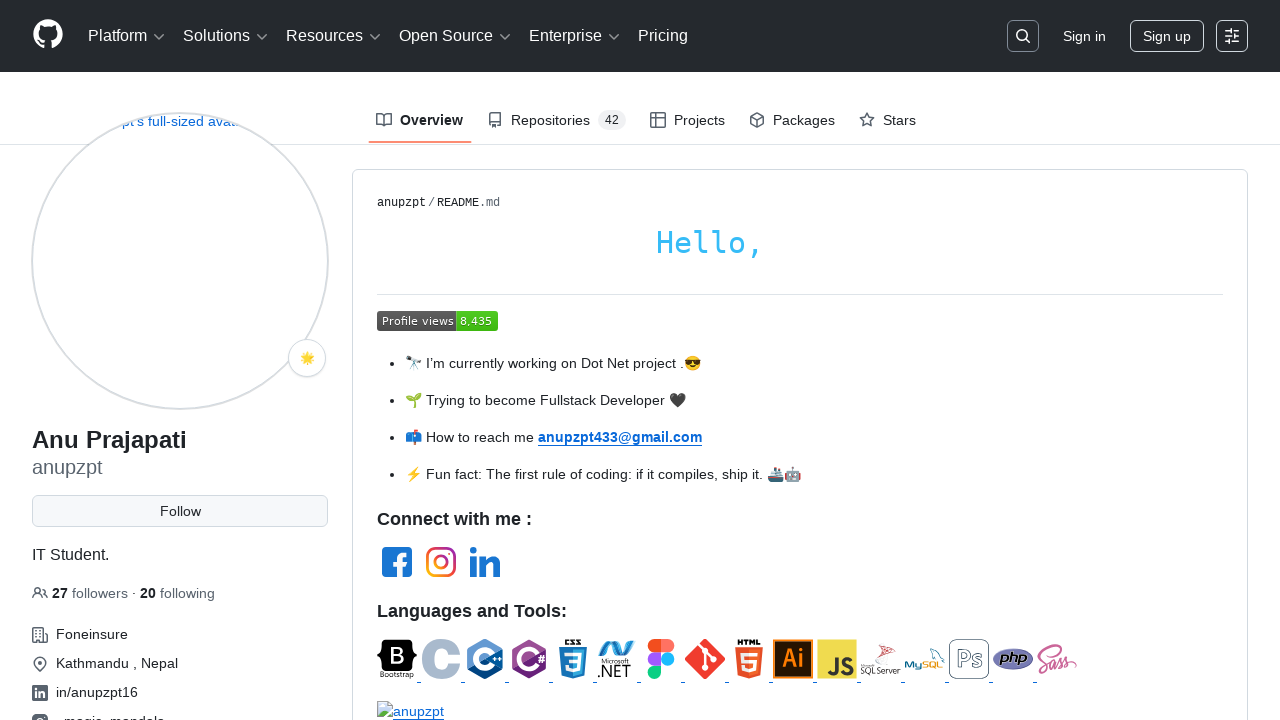

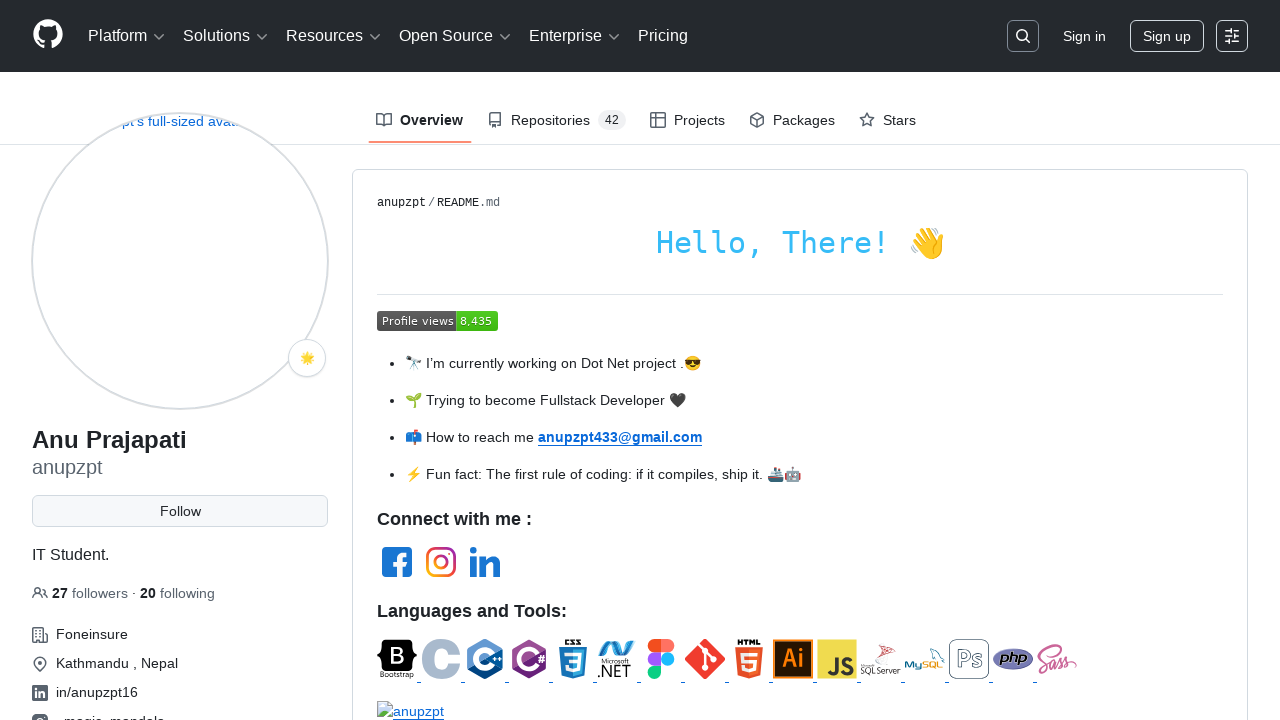